Navigates to Flipkart homepage and verifies the page loads by checking the title is present

Starting URL: https://www.flipkart.com/

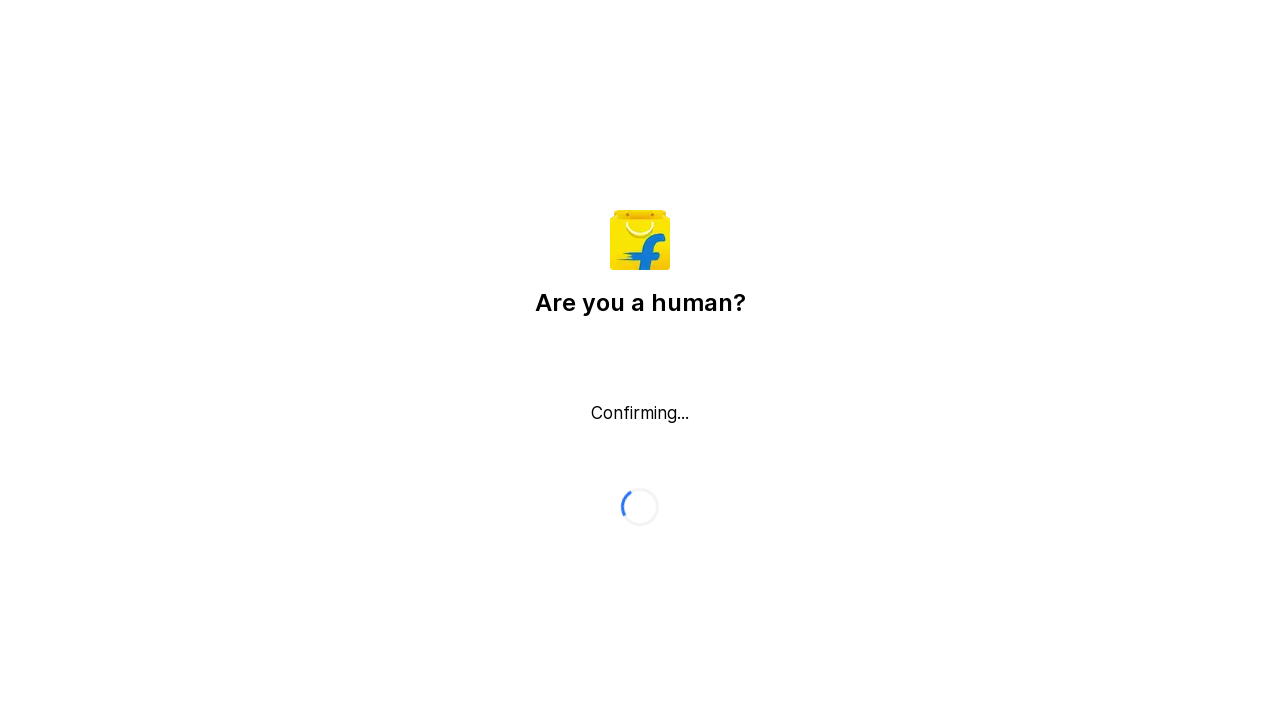

Waited for page to reach domcontentloaded state
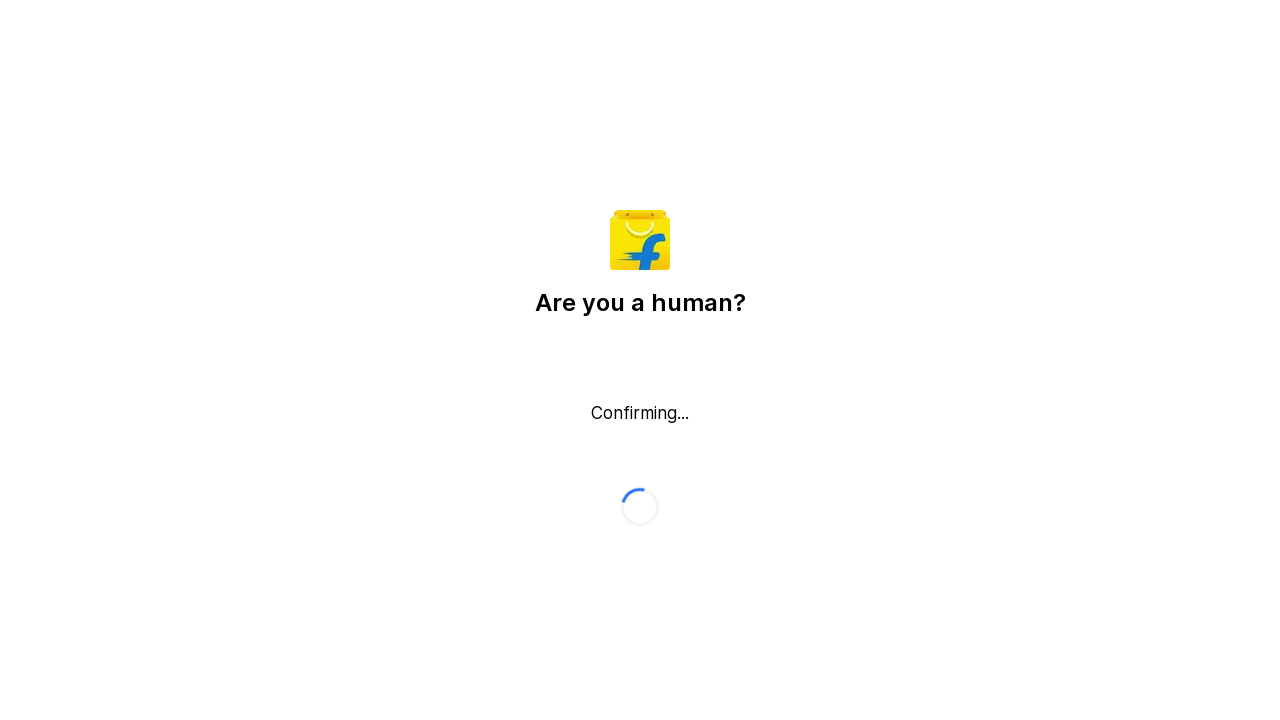

Retrieved page title: 'Flipkart reCAPTCHA'
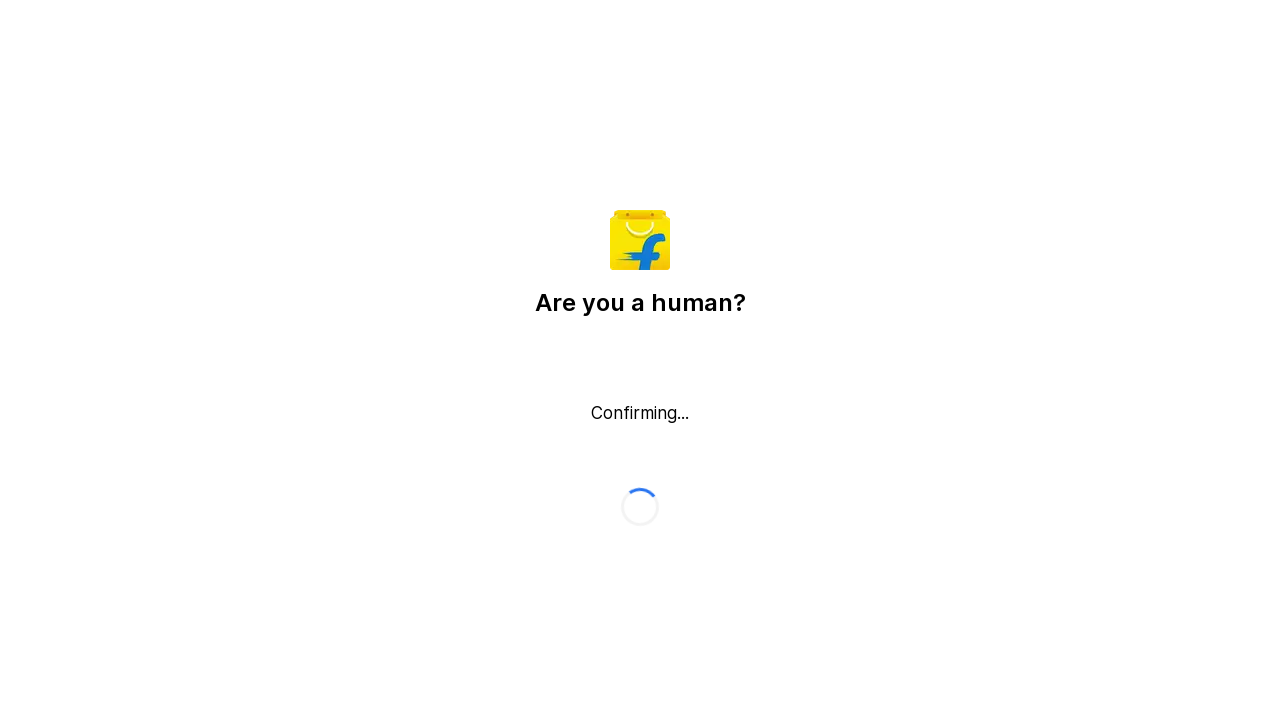

Verified page title is not empty and exists
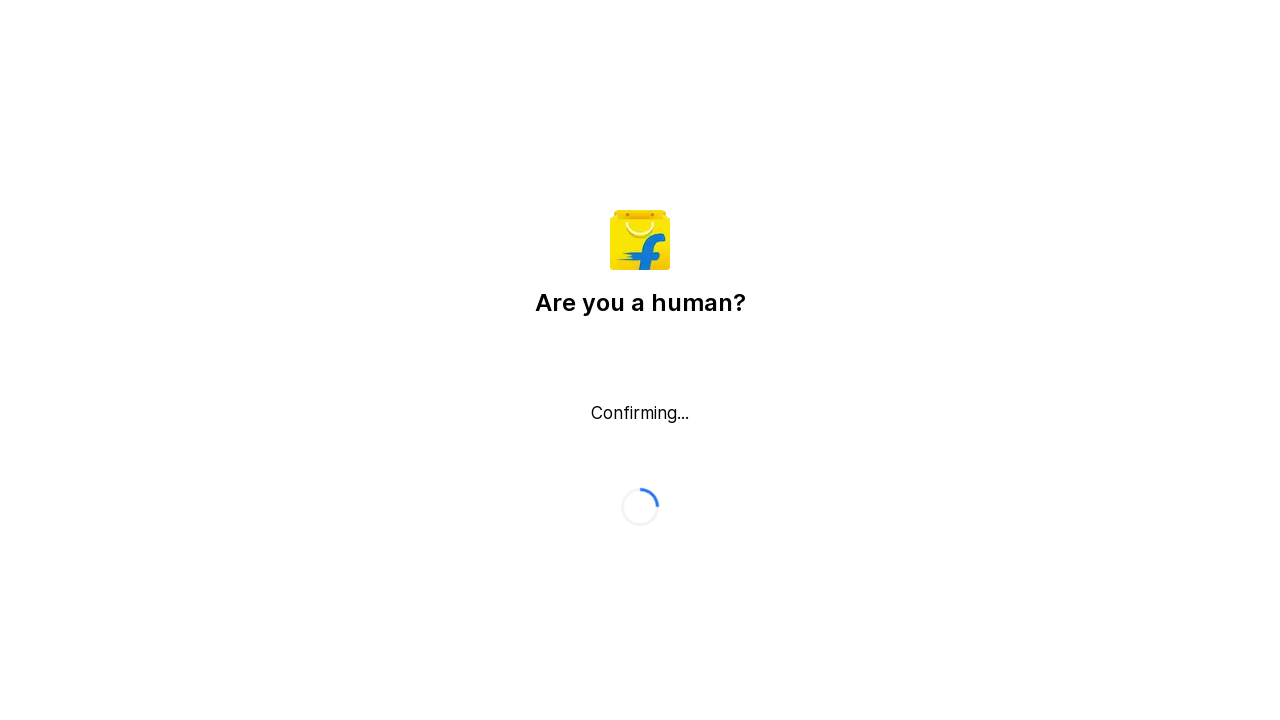

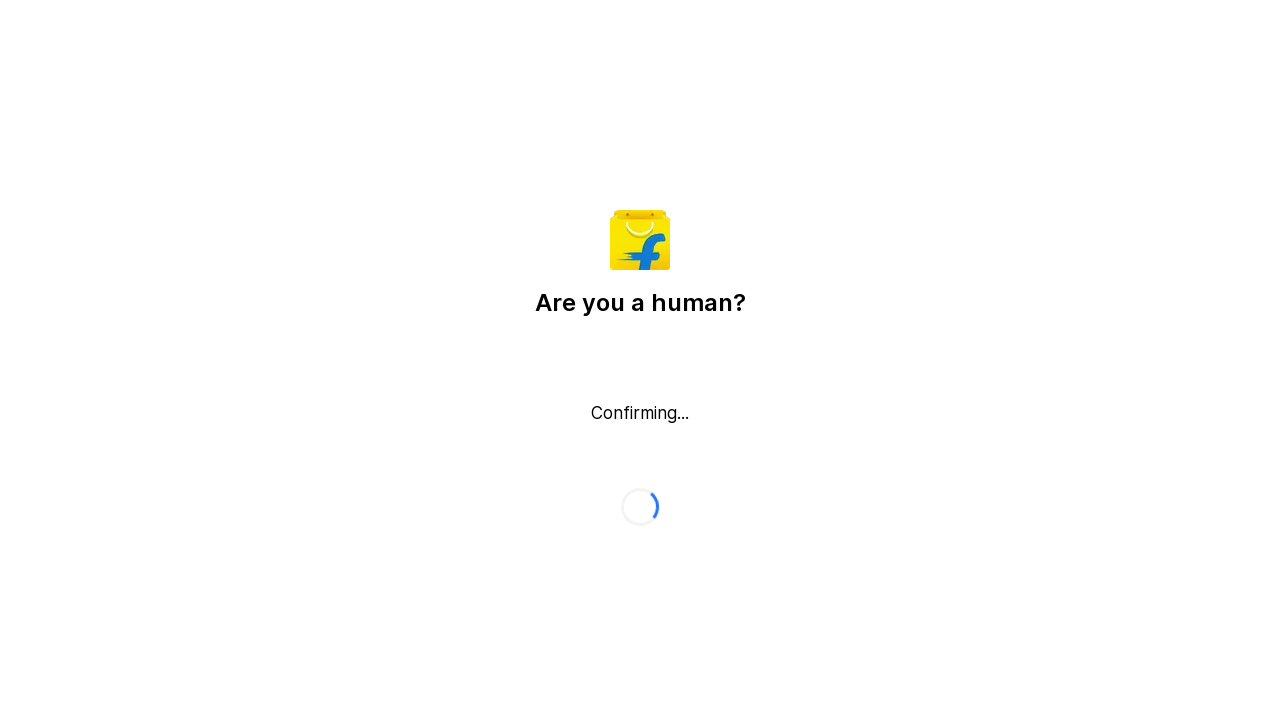